Tests adding a phone to cart, viewing the cart page, and verifying cart contents are displayed correctly

Starting URL: https://www.demoblaze.com/

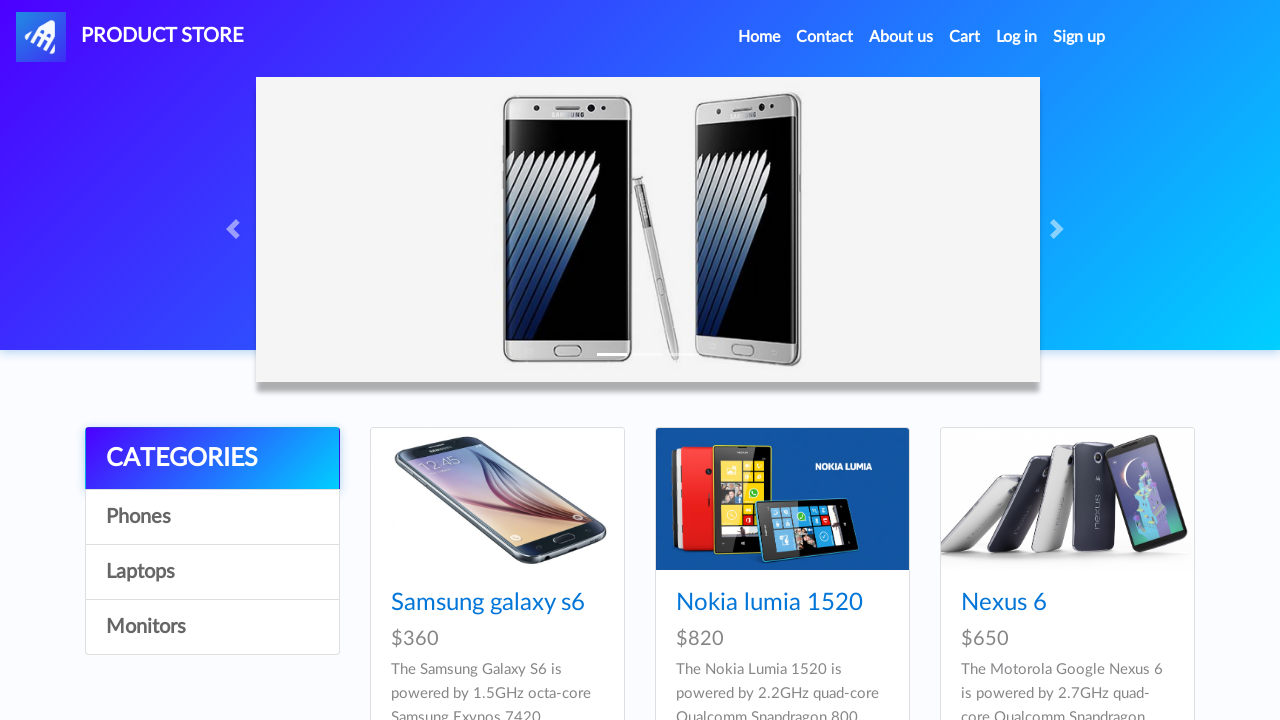

Clicked on Phones category at (212, 517) on xpath=//*[@id='itemc'][1]
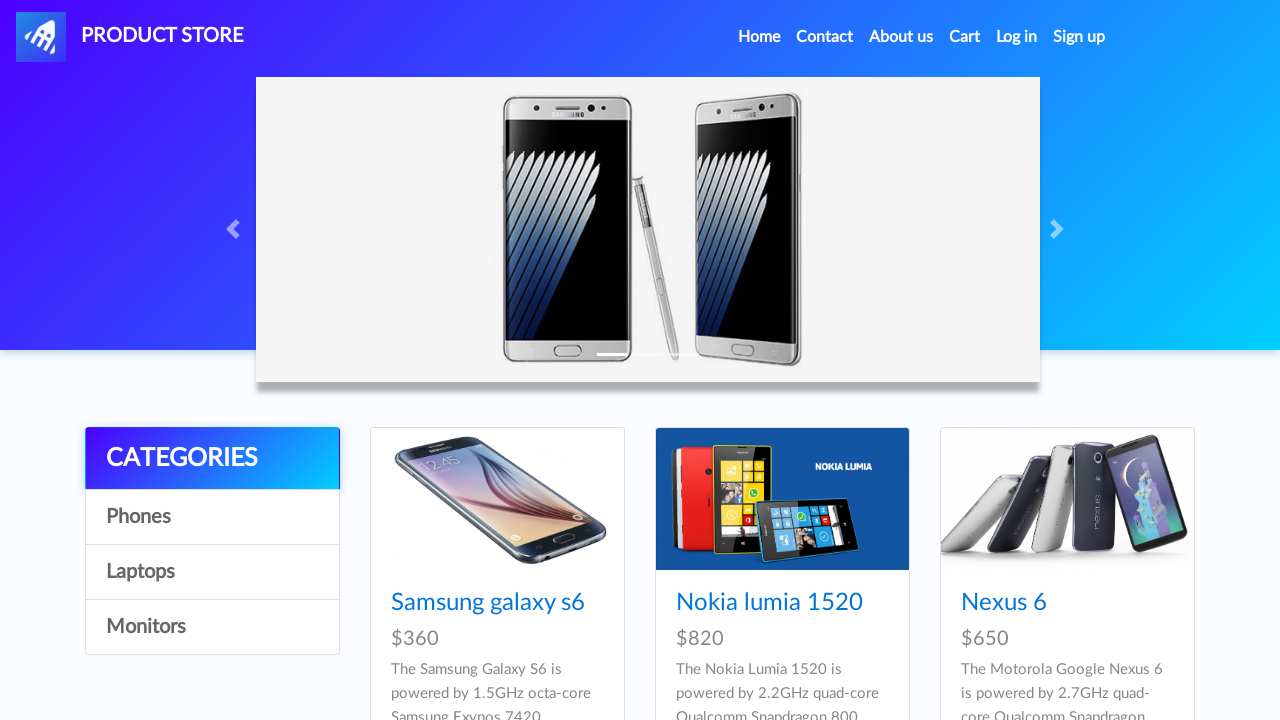

Waited 2 seconds for Phones category to load
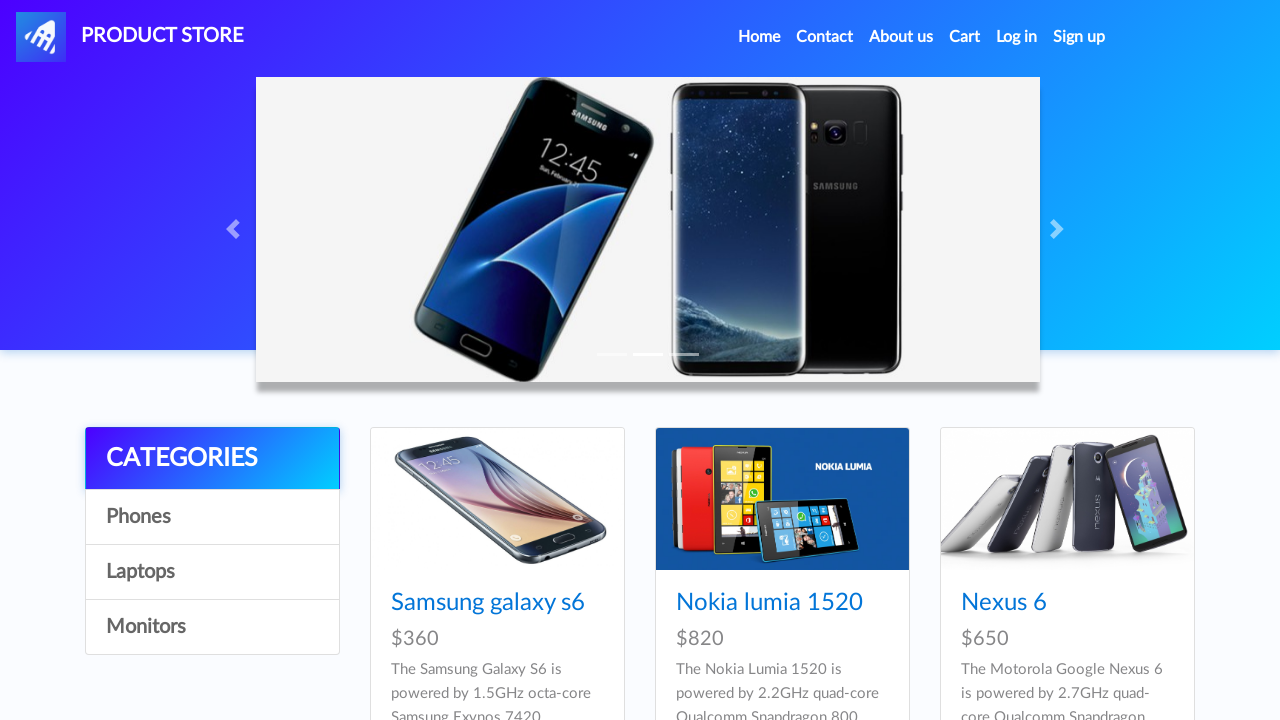

Clicked on iPhone 6 32gb product at (752, 361) on text=Iphone 6 32gb
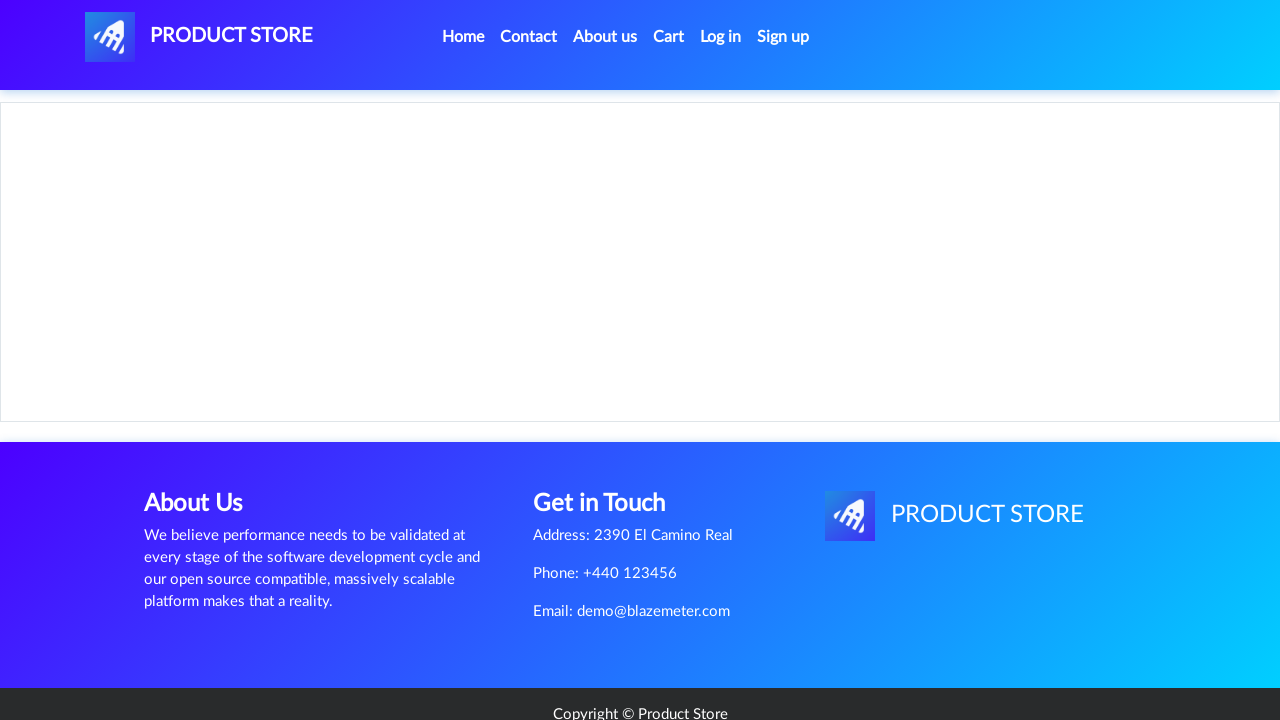

Waited 2 seconds for product page to load
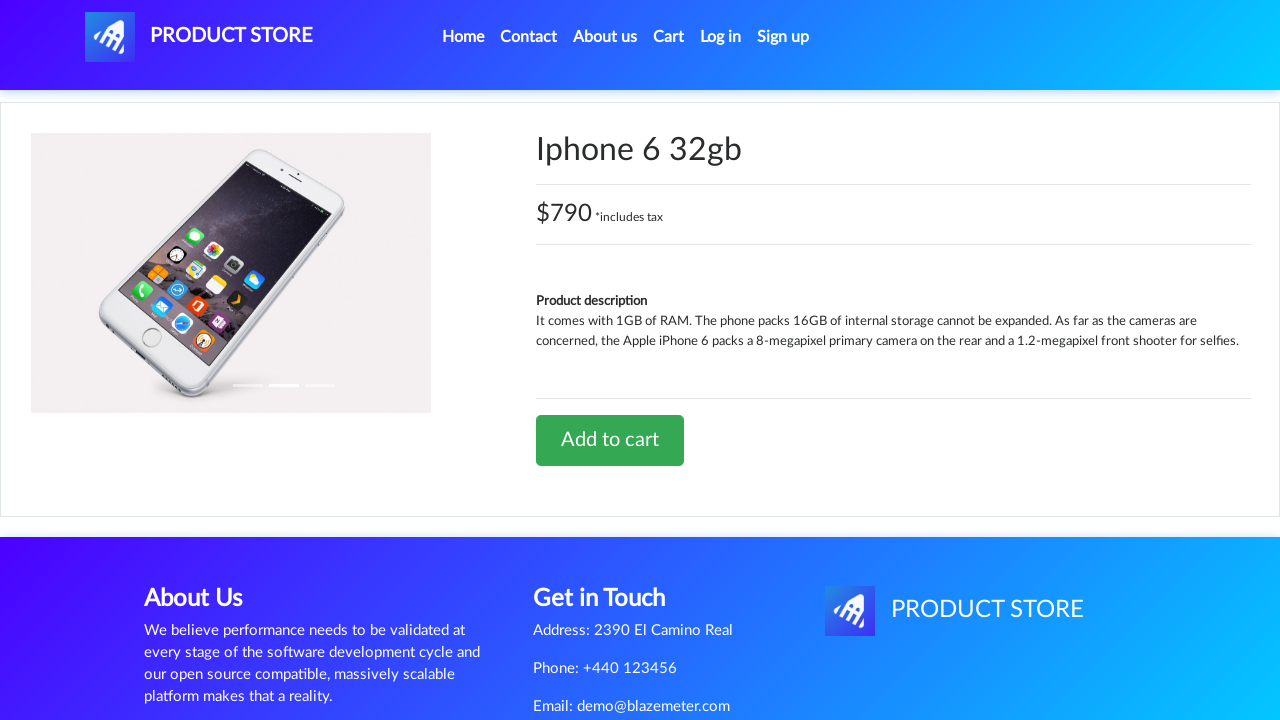

Set up dialog handler to accept alerts
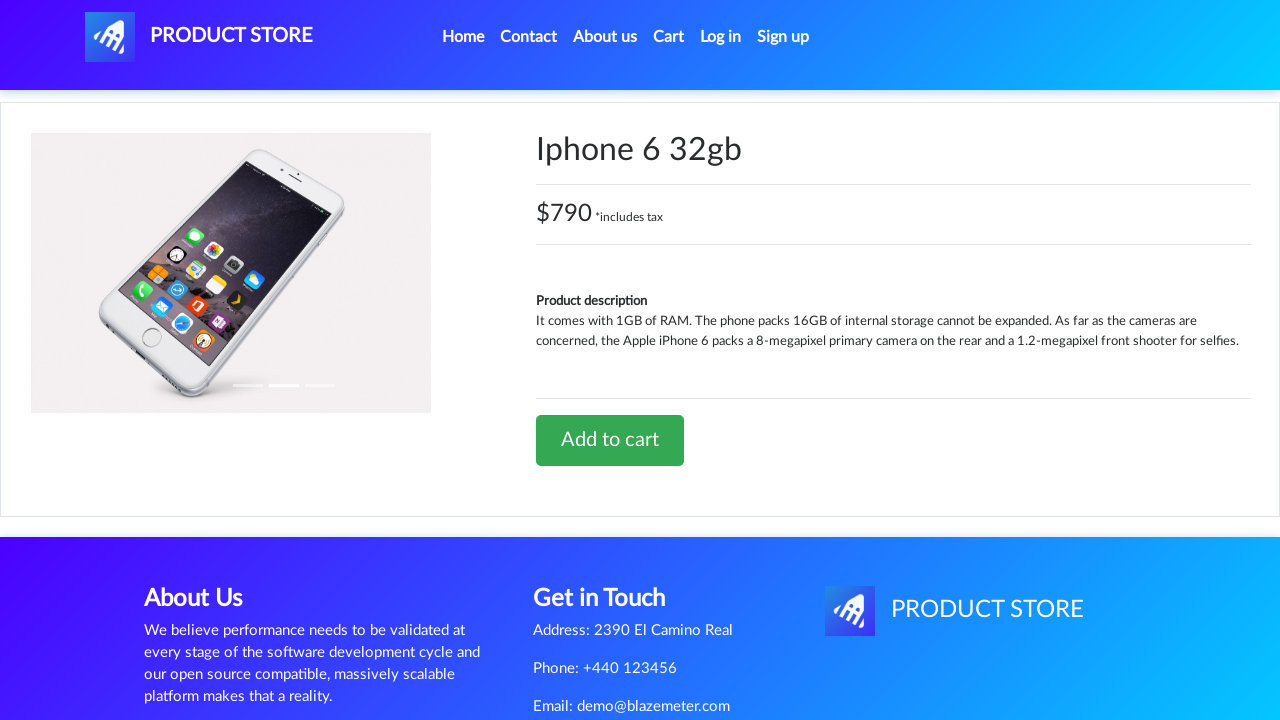

Clicked 'Add to cart' button at (610, 440) on text=Add to cart
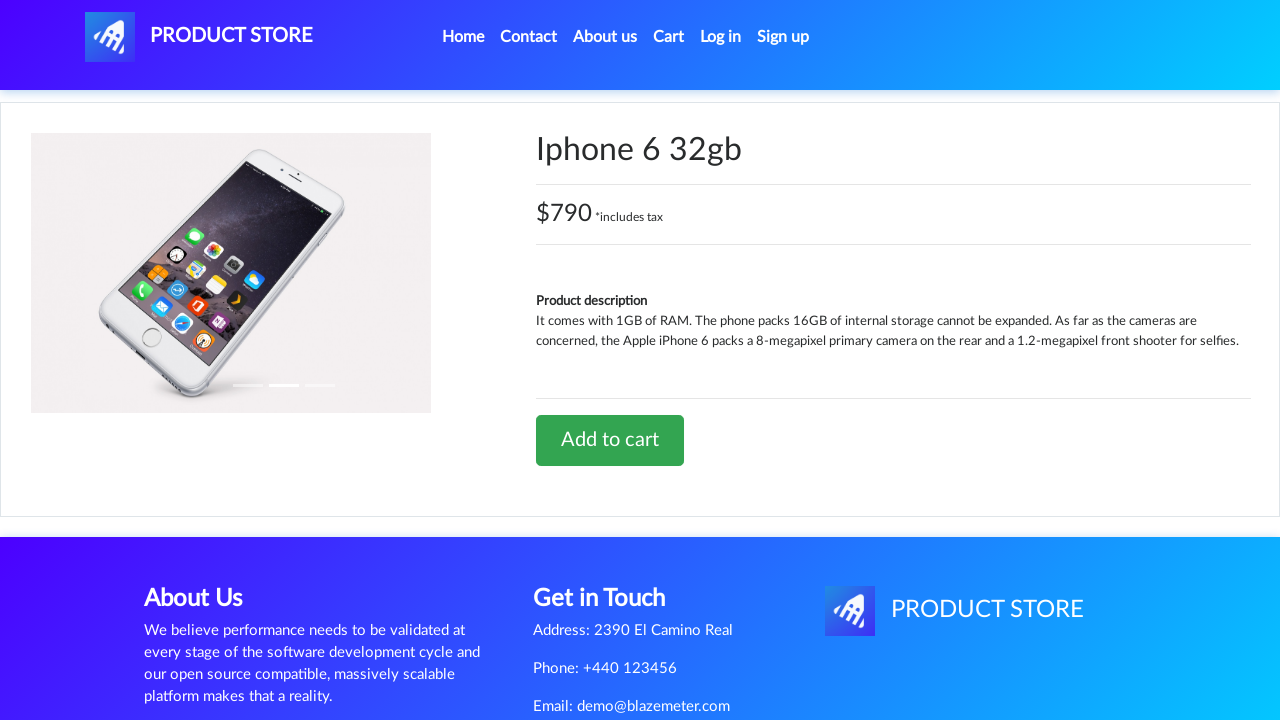

Waited 2 seconds for add to cart confirmation
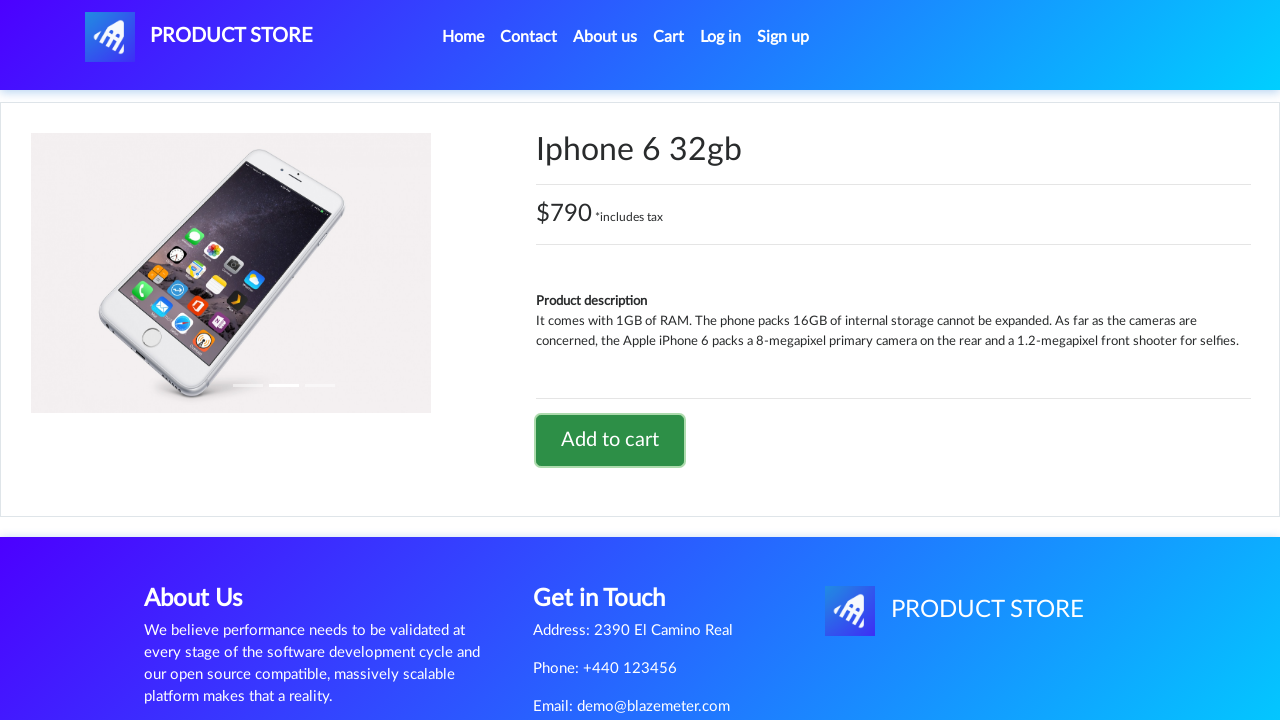

Clicked on Cart link to navigate to cart page at (669, 37) on text=Cart
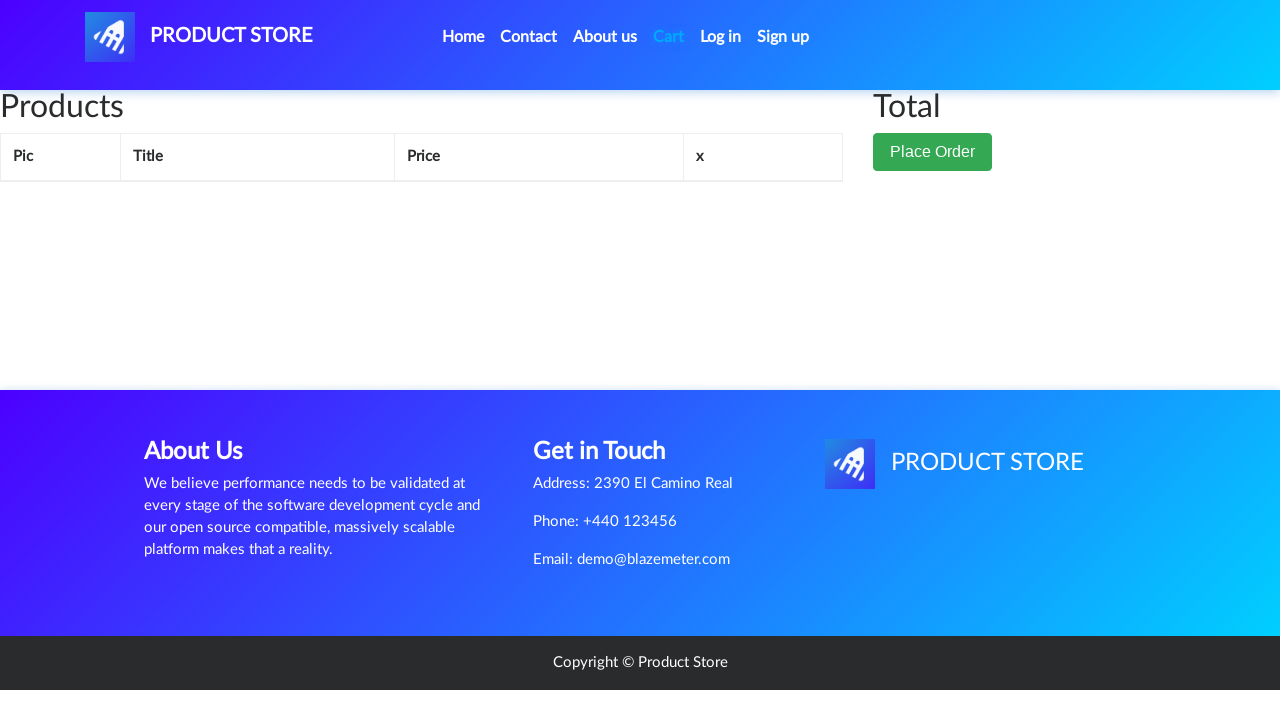

Waited 2 seconds for cart page to load
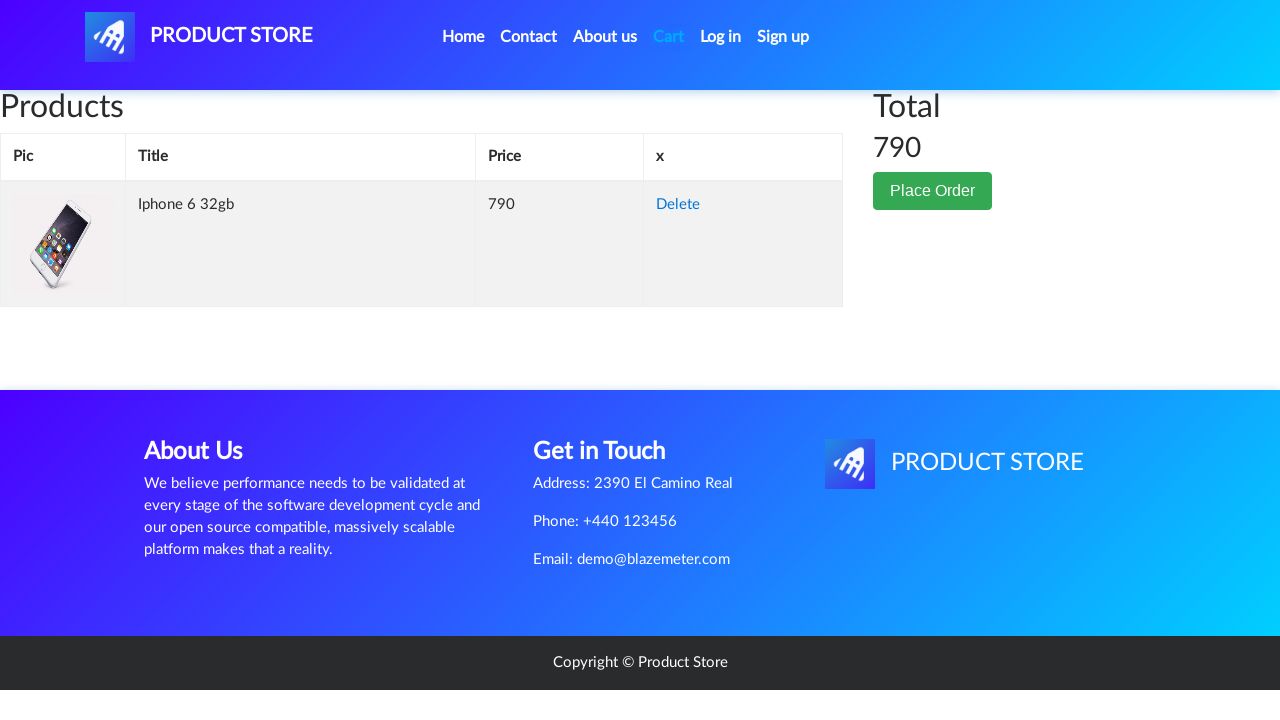

Verified product image is present in cart
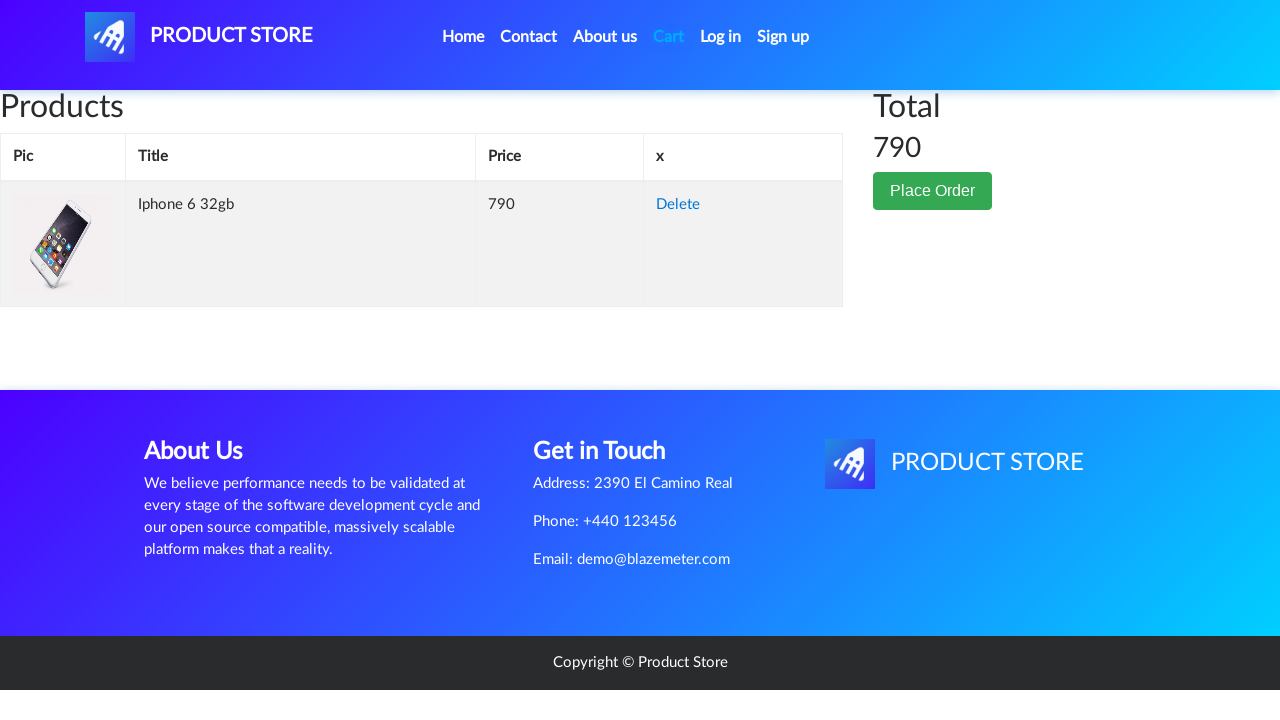

Verified product name is present in cart
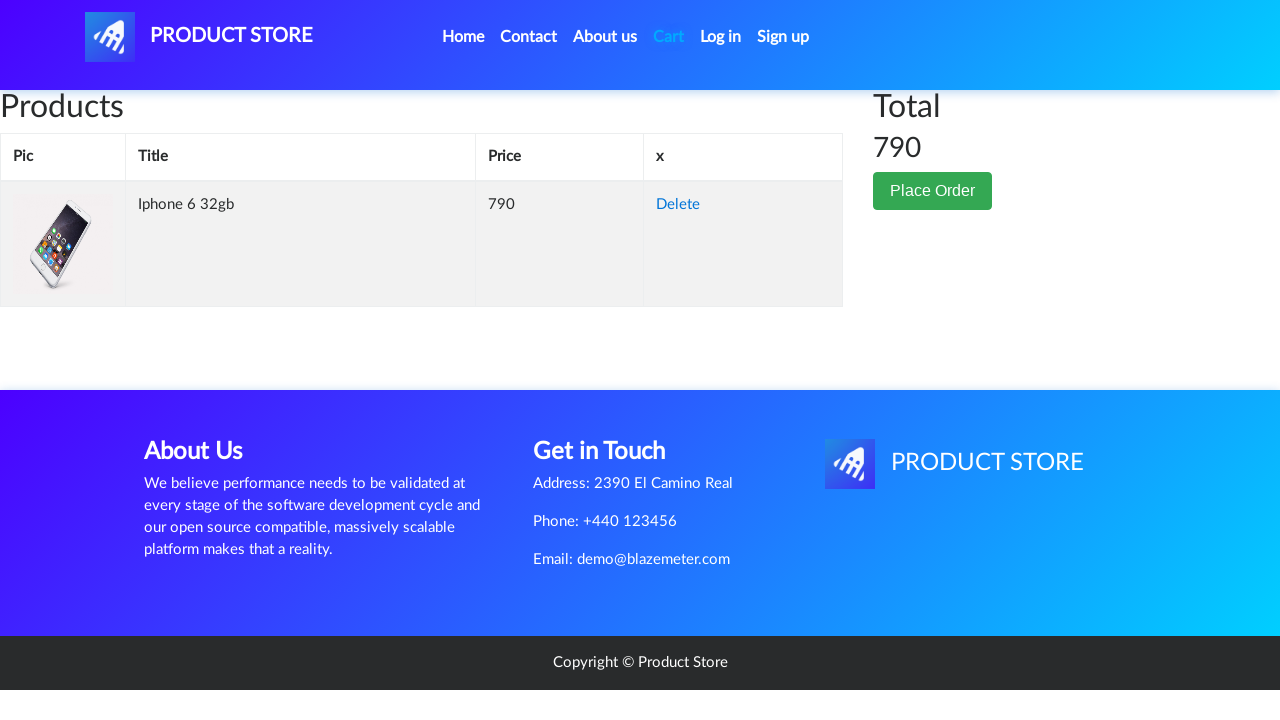

Verified product price is present in cart
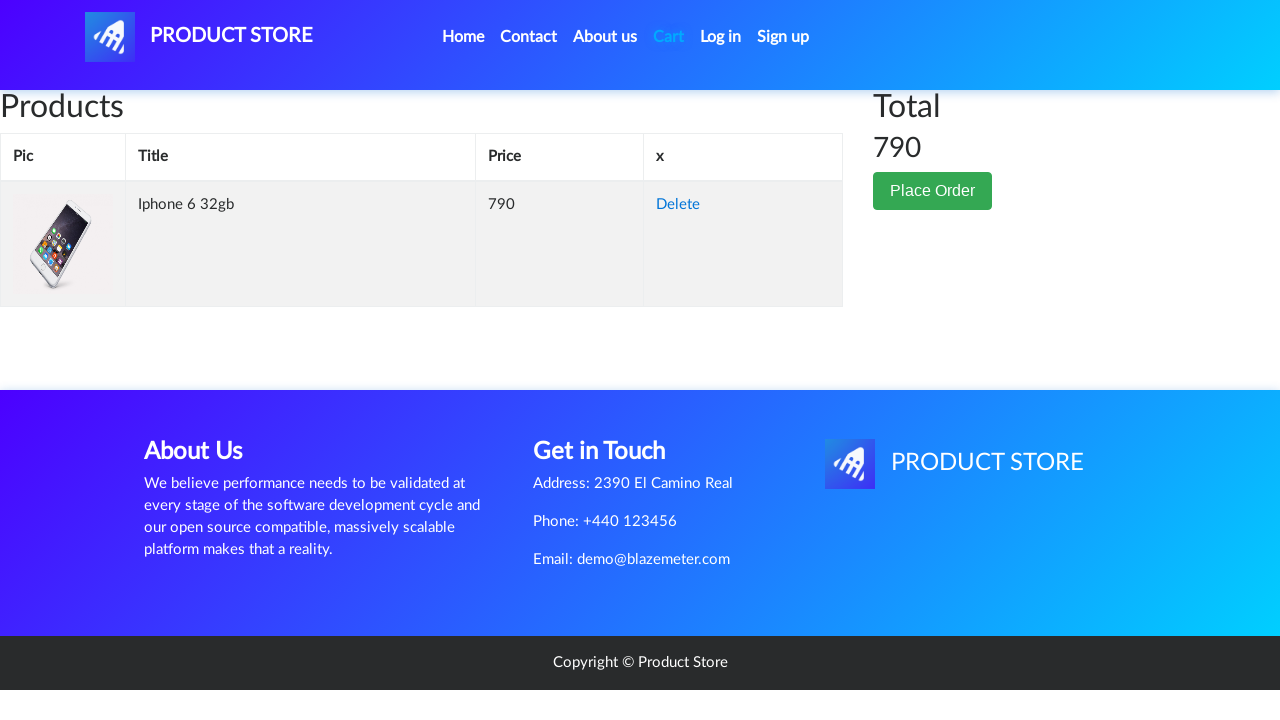

Verified Delete button is present in cart
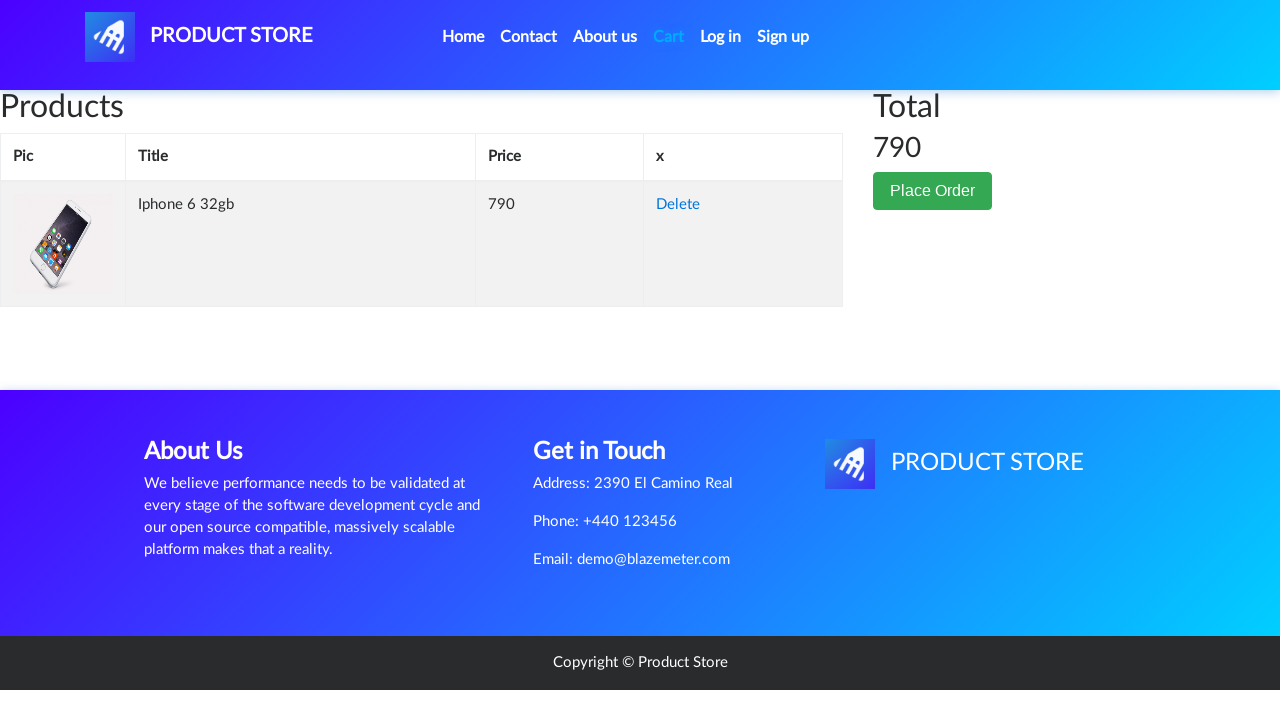

Verified total price element is present in cart
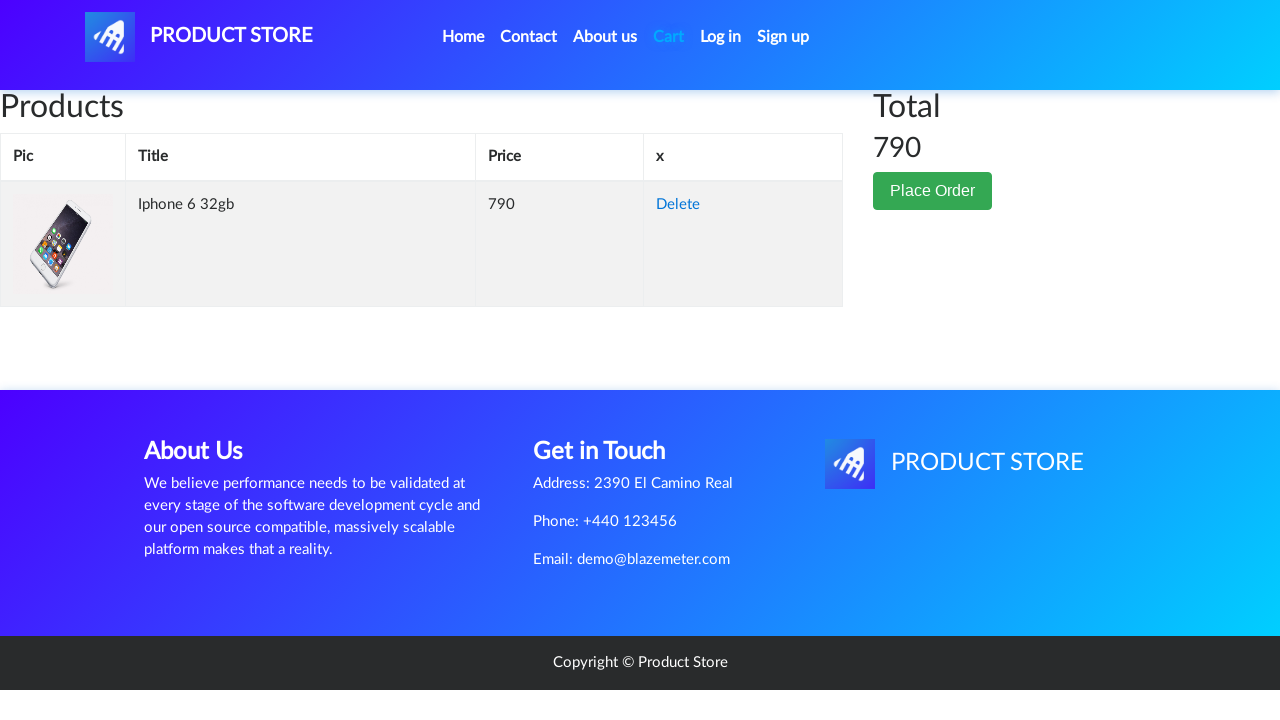

Clicked 'Place Order' button at (933, 191) on xpath=//*[@id='page-wrapper']/div/div[2]/button
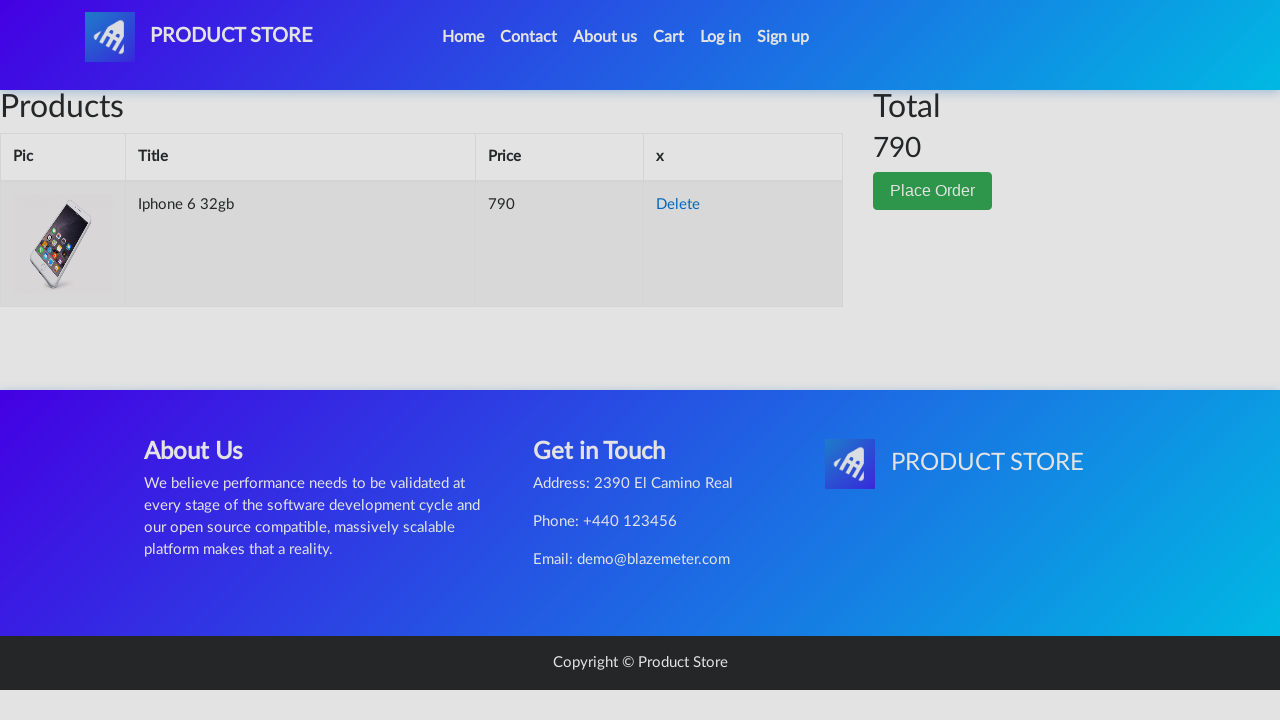

Waited 2 seconds for order placement confirmation
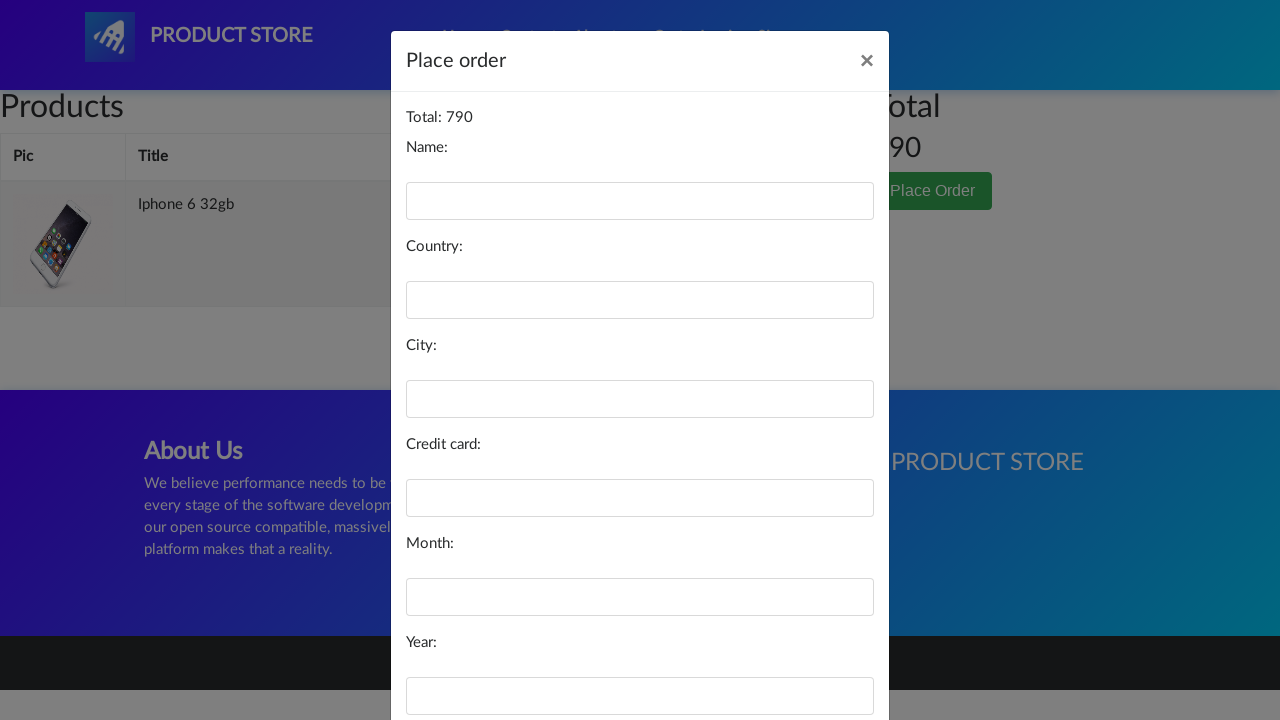

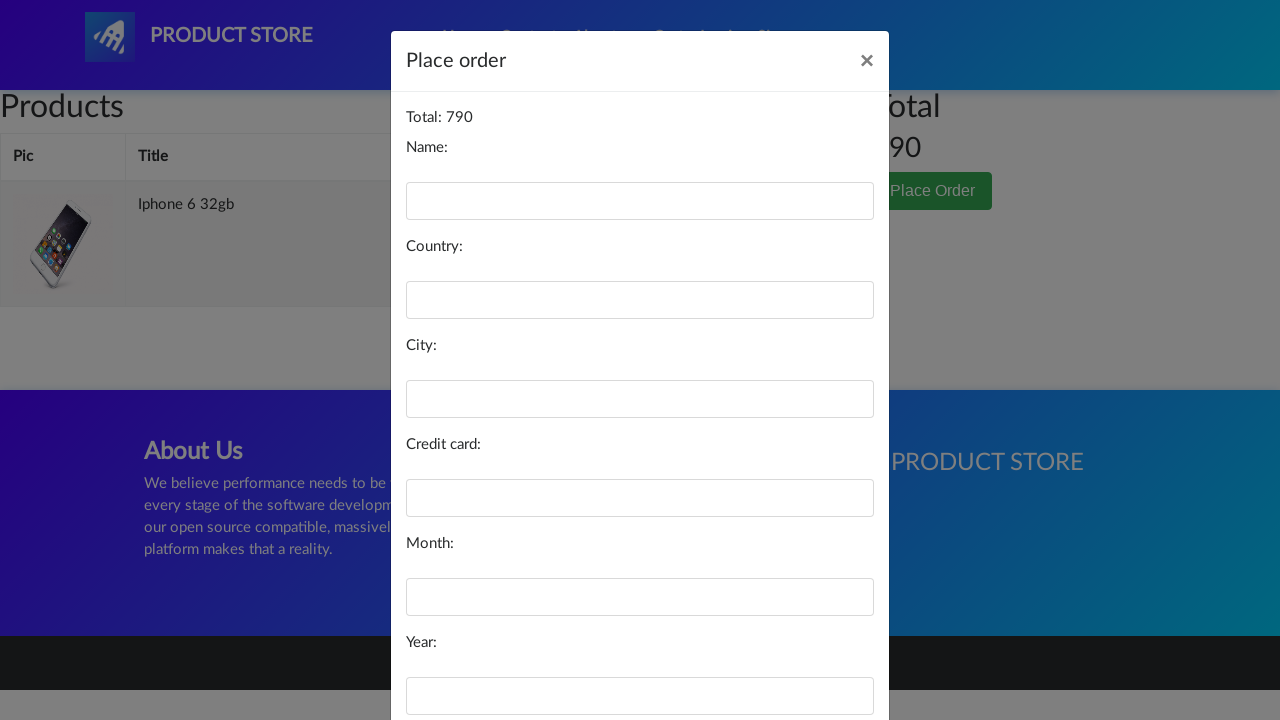